Tests handling a select dropdown inside an iframe by selecting an option by label on W3Schools

Starting URL: https://www.w3schools.com/tags/tryit.asp?filename=tryhtml_option_label

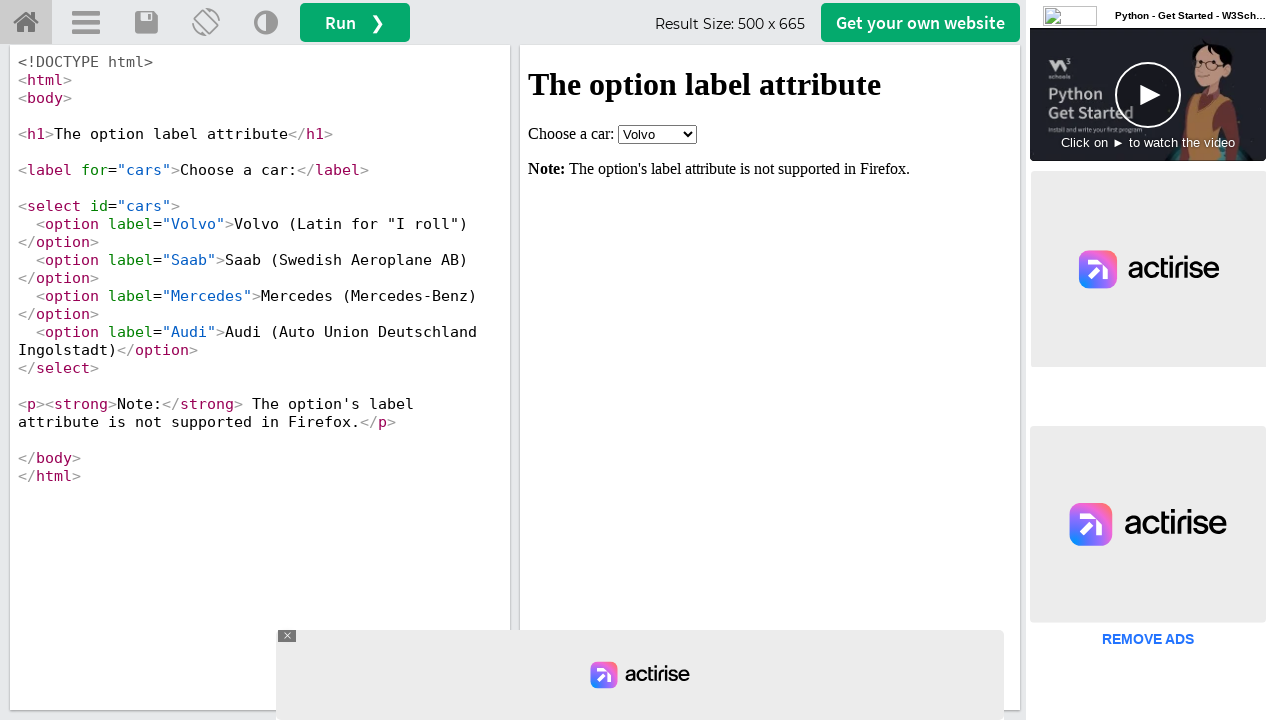

Navigated to W3Schools select dropdown example page
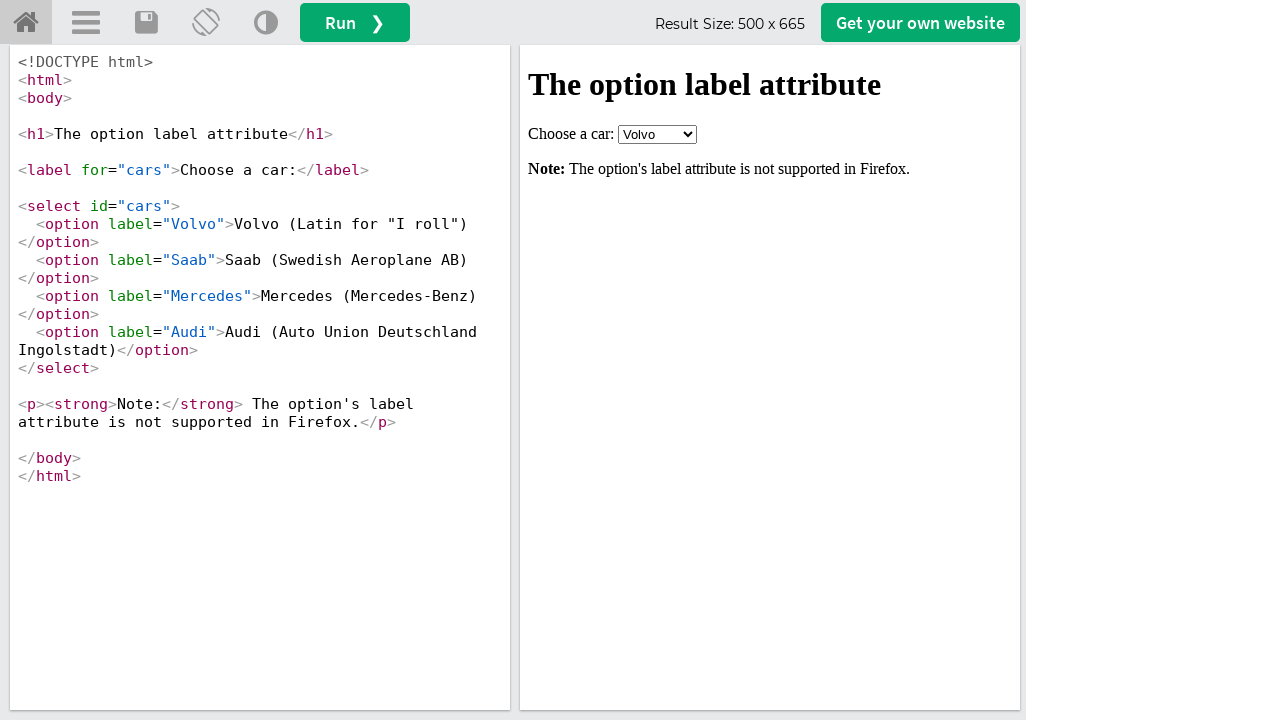

Selected 'Audi' option from dropdown by label inside iframe on iframe[name="iframeResult"] >> internal:control=enter-frame >> internal:label="C
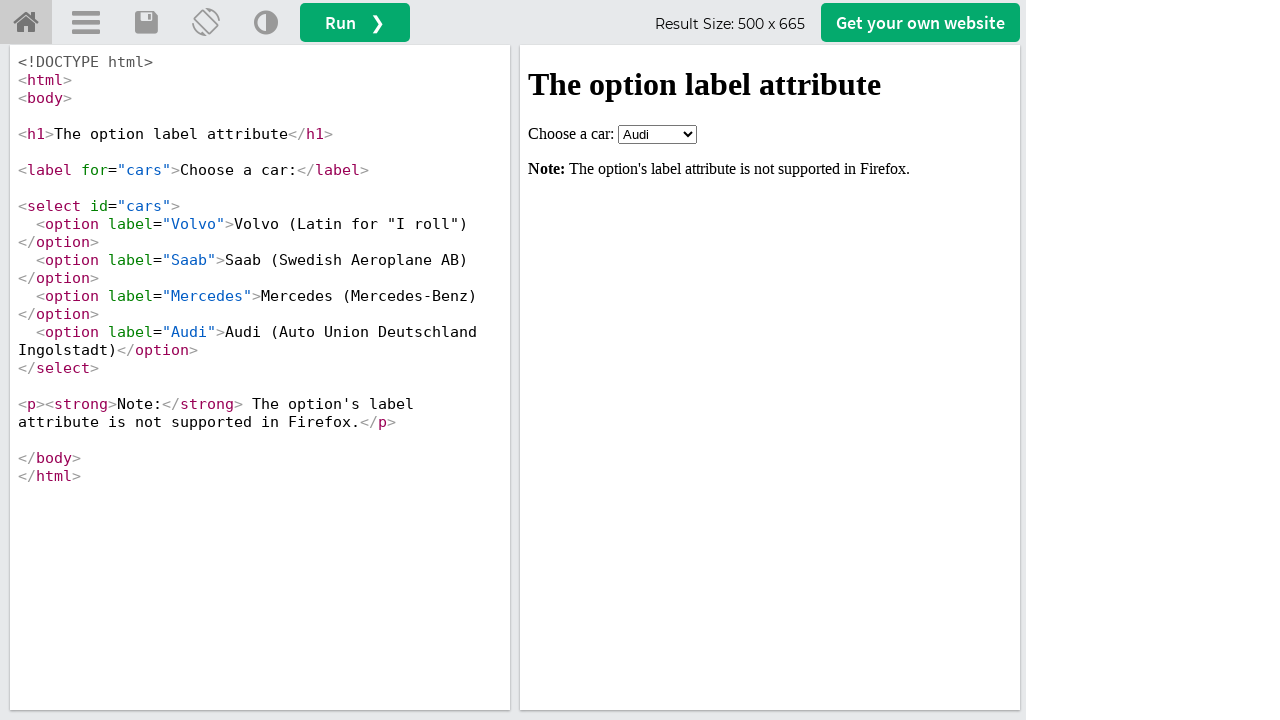

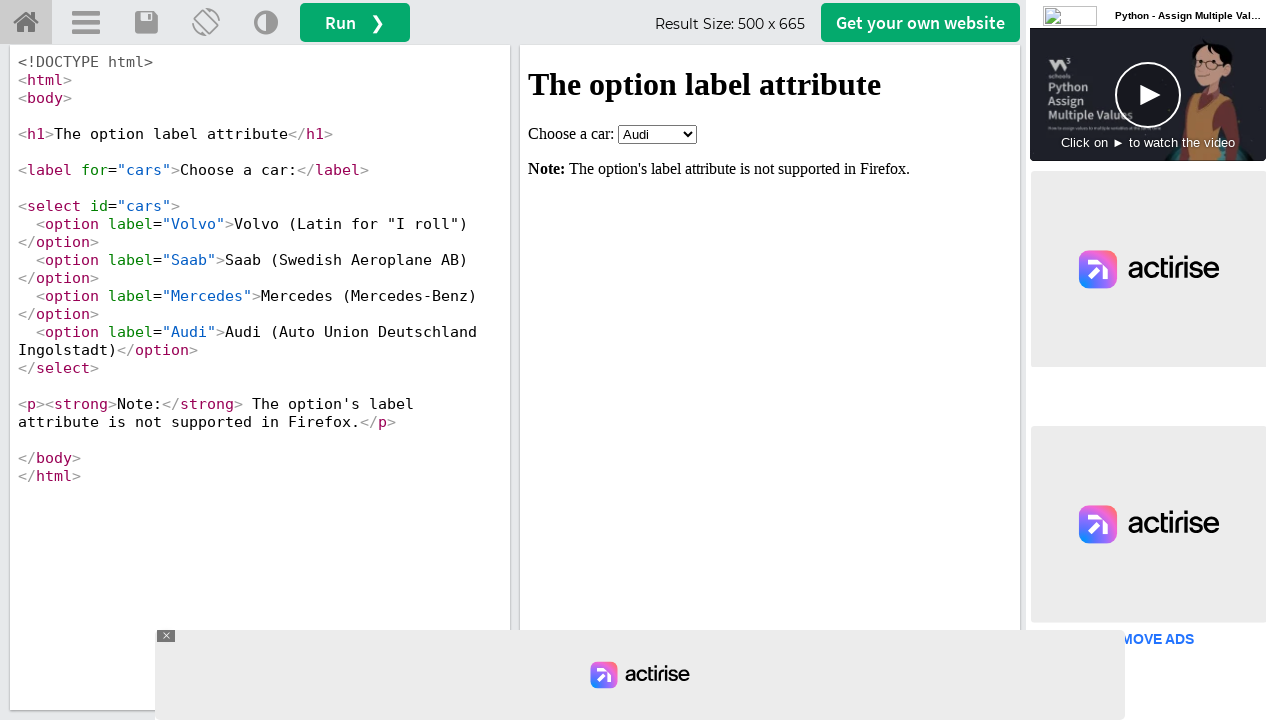